Tests that edits are cancelled when pressing Escape key during editing

Starting URL: https://demo.playwright.dev/todomvc

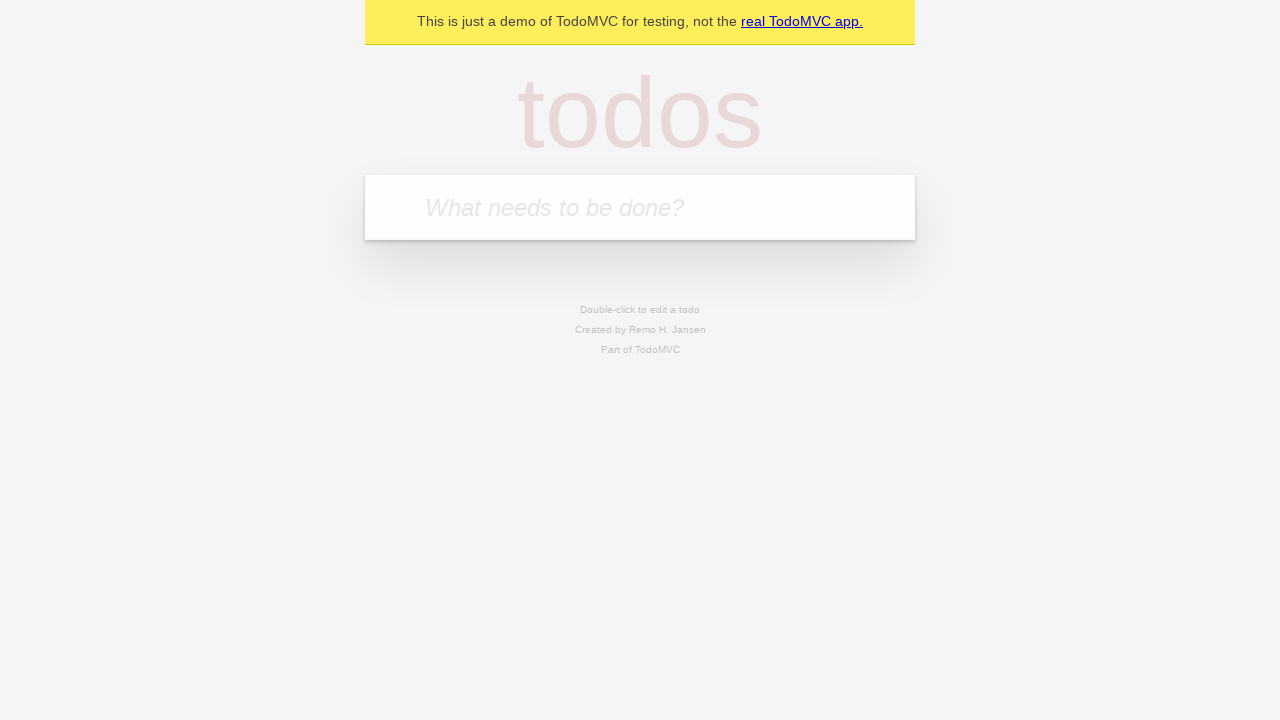

Filled todo input with 'buy some cheese' on internal:attr=[placeholder="What needs to be done?"i]
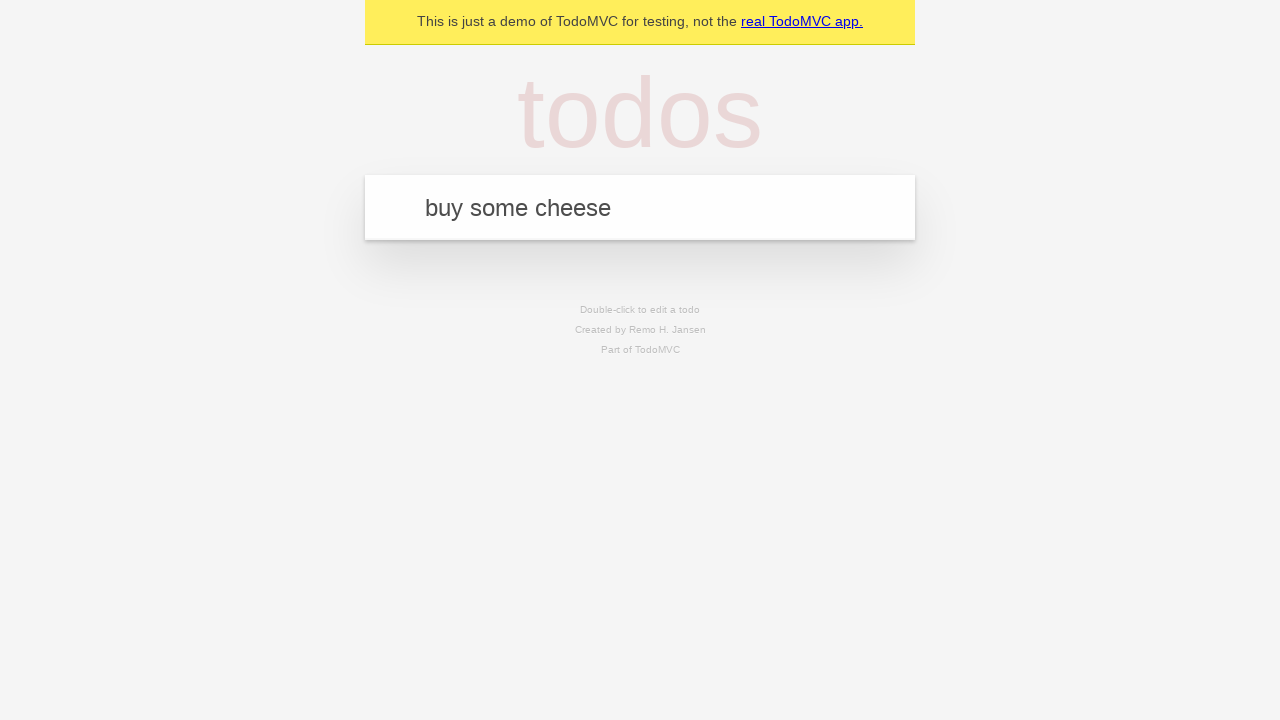

Pressed Enter to create first todo on internal:attr=[placeholder="What needs to be done?"i]
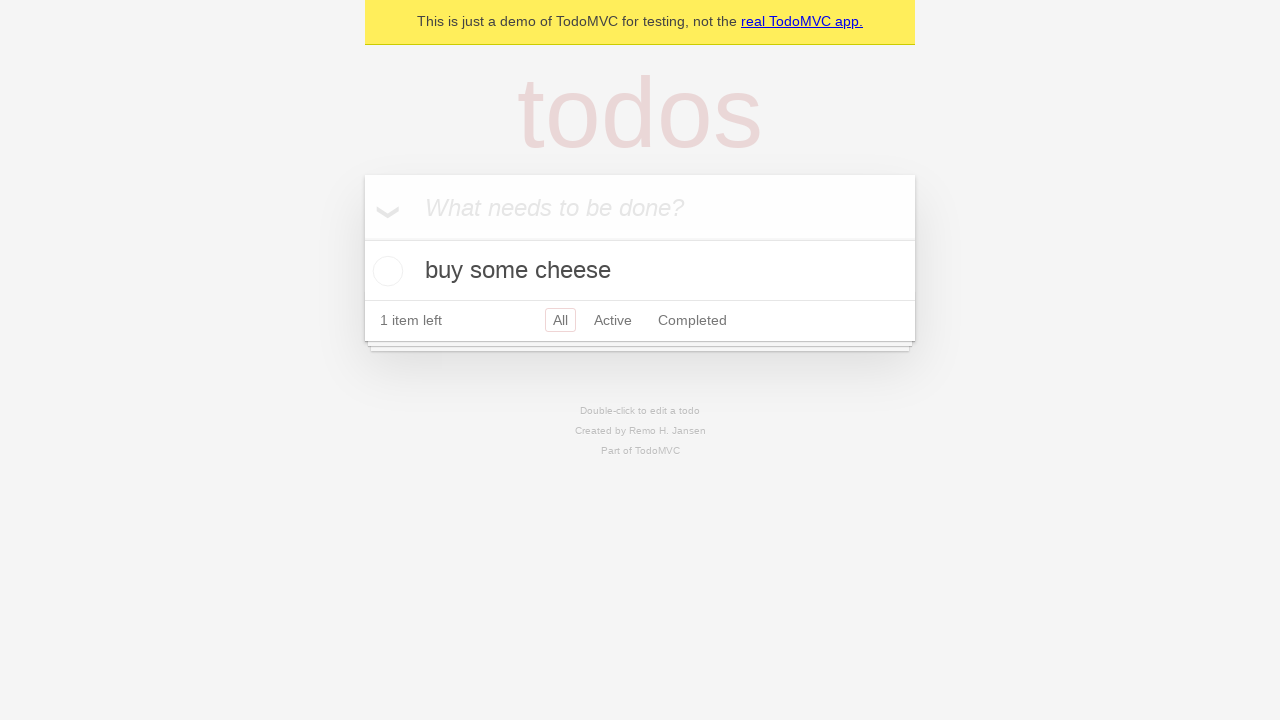

Filled todo input with 'feed the cat' on internal:attr=[placeholder="What needs to be done?"i]
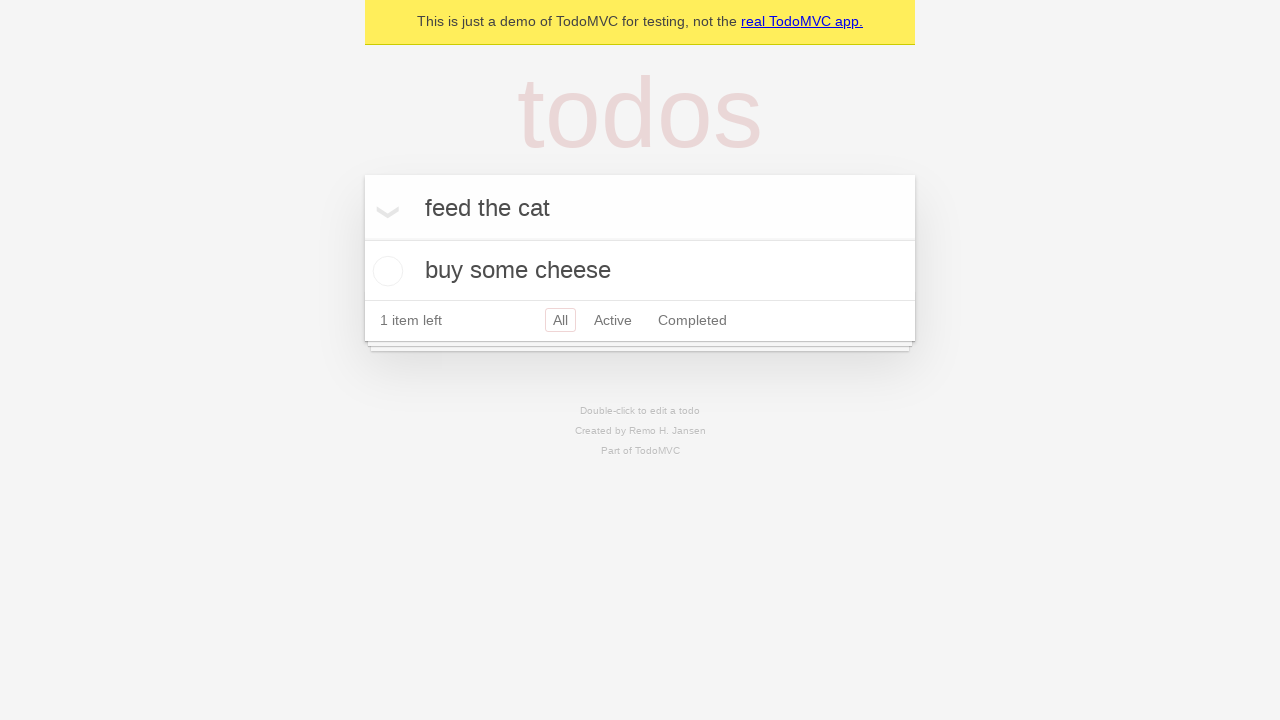

Pressed Enter to create second todo on internal:attr=[placeholder="What needs to be done?"i]
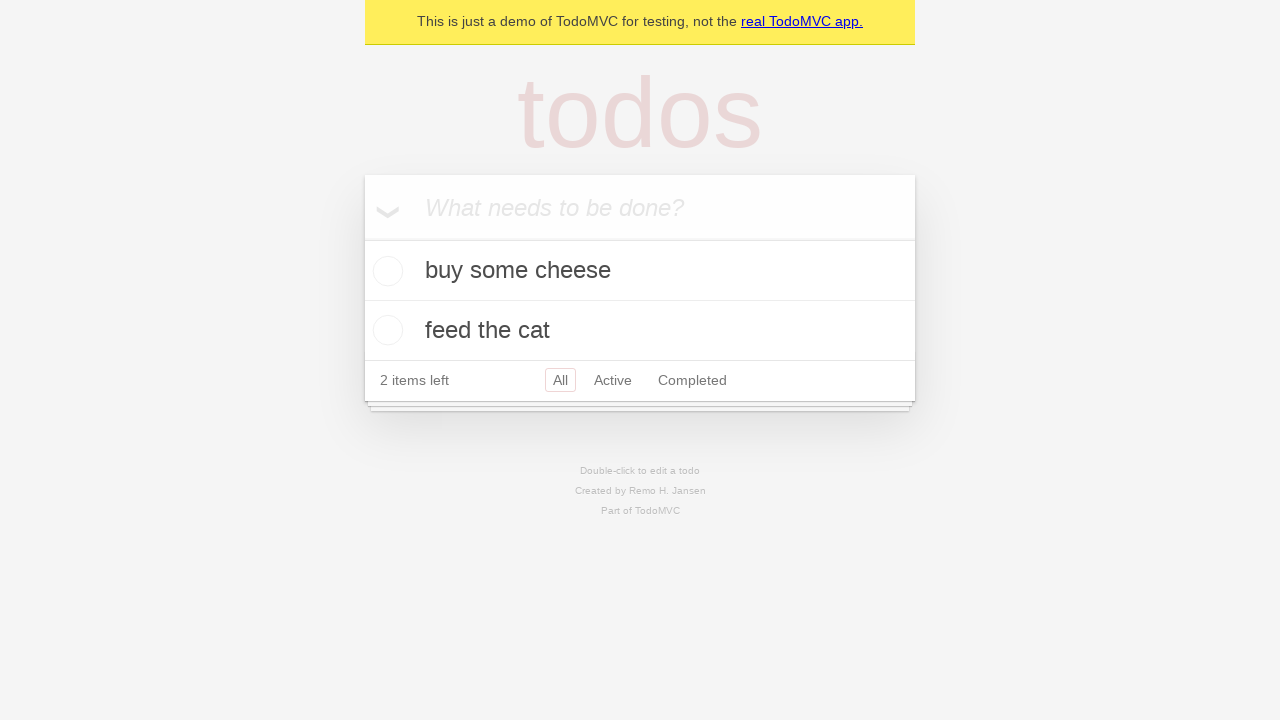

Filled todo input with 'book a doctors appointment' on internal:attr=[placeholder="What needs to be done?"i]
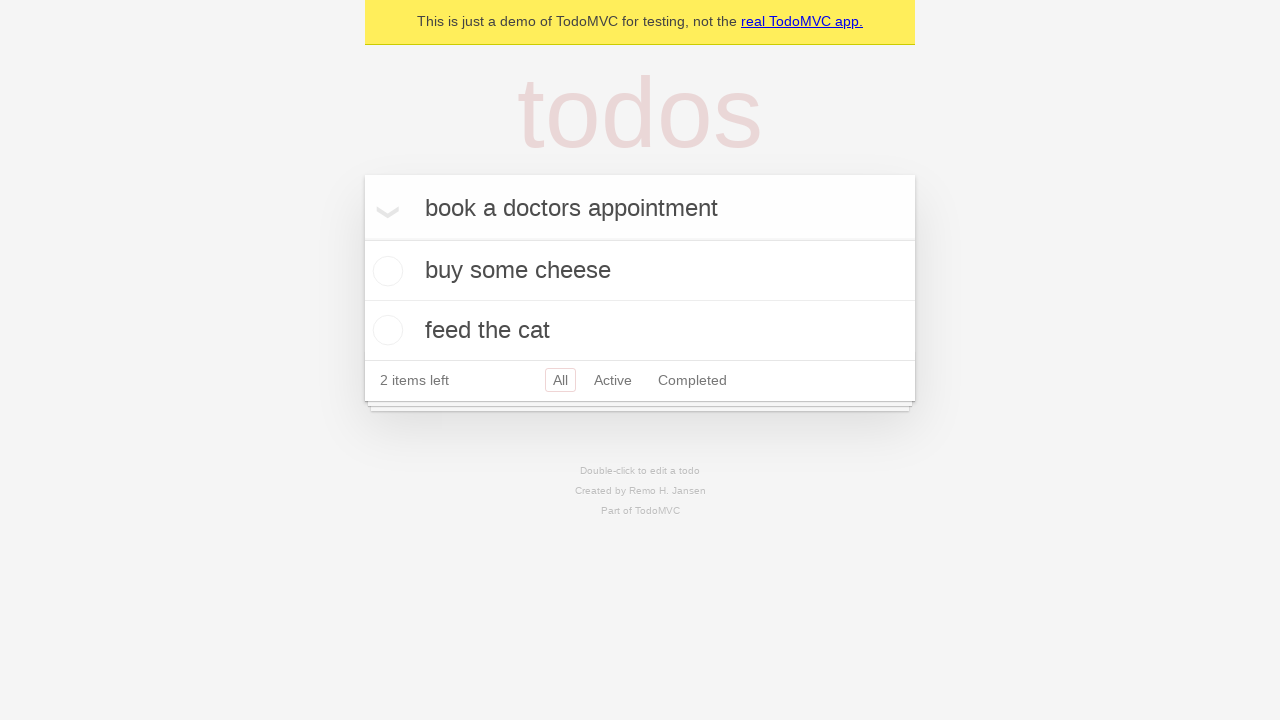

Pressed Enter to create third todo on internal:attr=[placeholder="What needs to be done?"i]
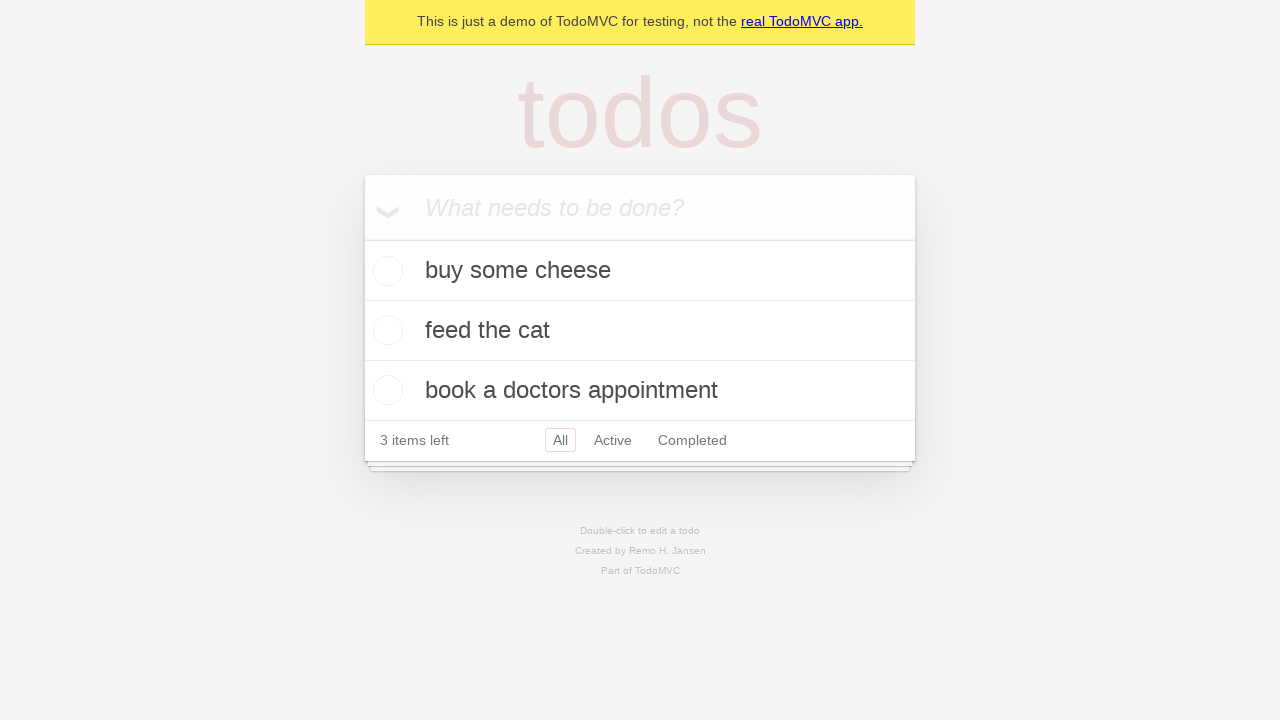

Double-clicked second todo item to enter edit mode at (640, 331) on internal:testid=[data-testid="todo-item"s] >> nth=1
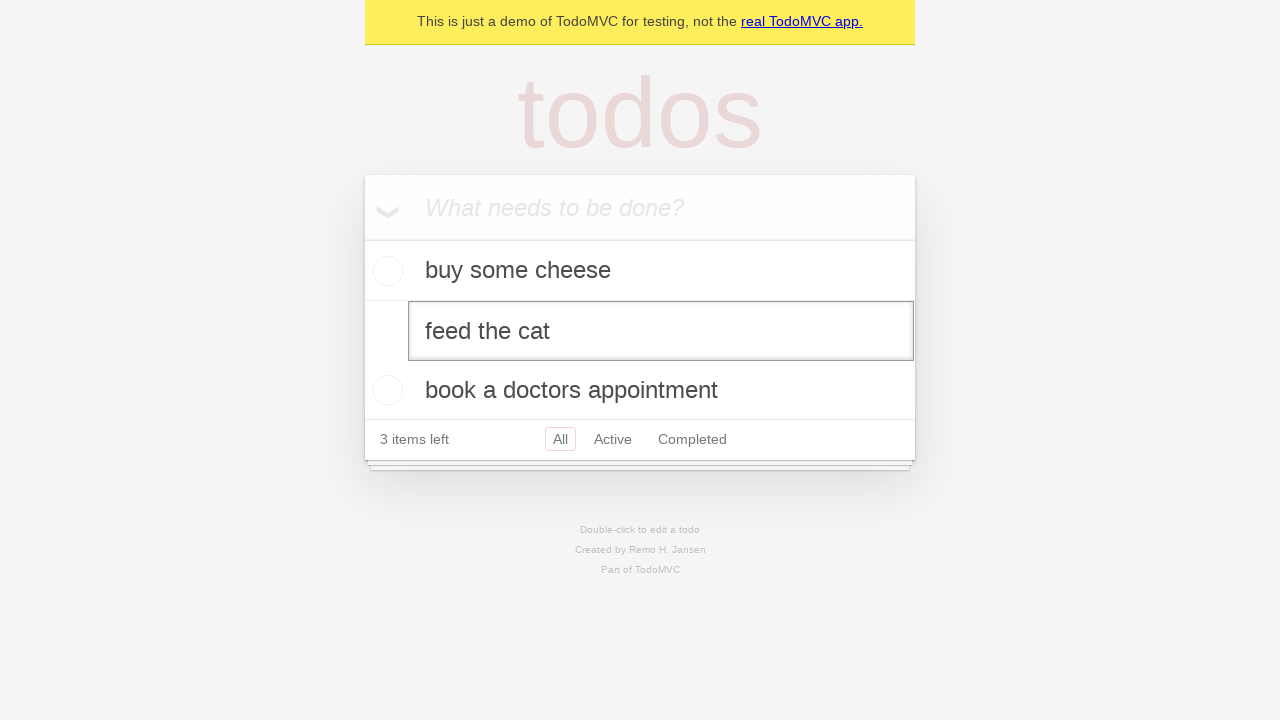

Filled edit textbox with 'buy some sausages' on internal:testid=[data-testid="todo-item"s] >> nth=1 >> internal:role=textbox[nam
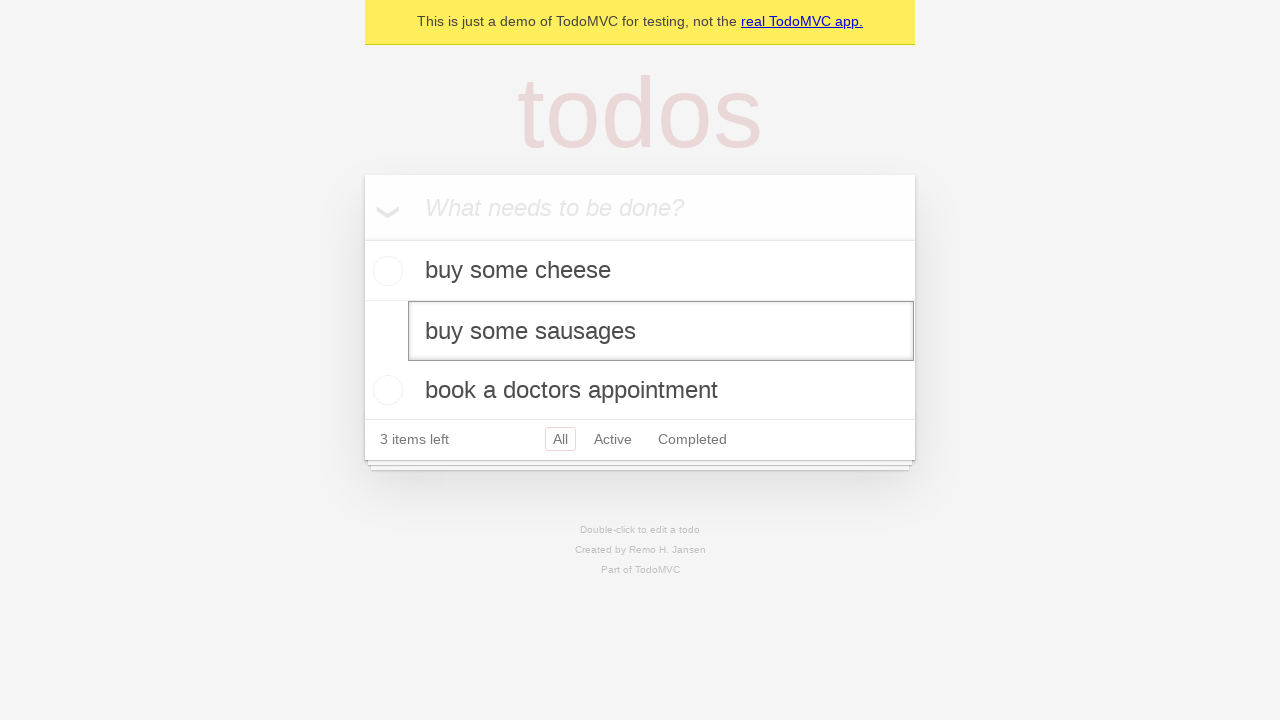

Pressed Escape key to cancel edit and verify todo text reverts on internal:testid=[data-testid="todo-item"s] >> nth=1 >> internal:role=textbox[nam
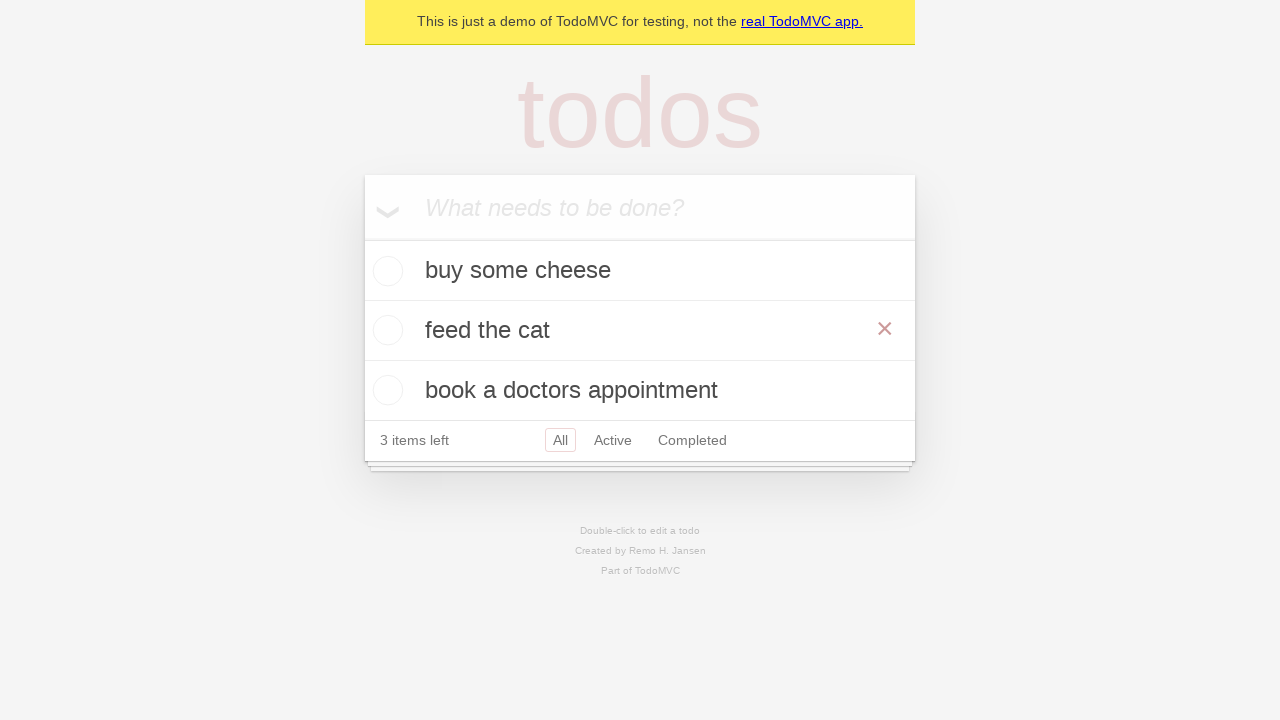

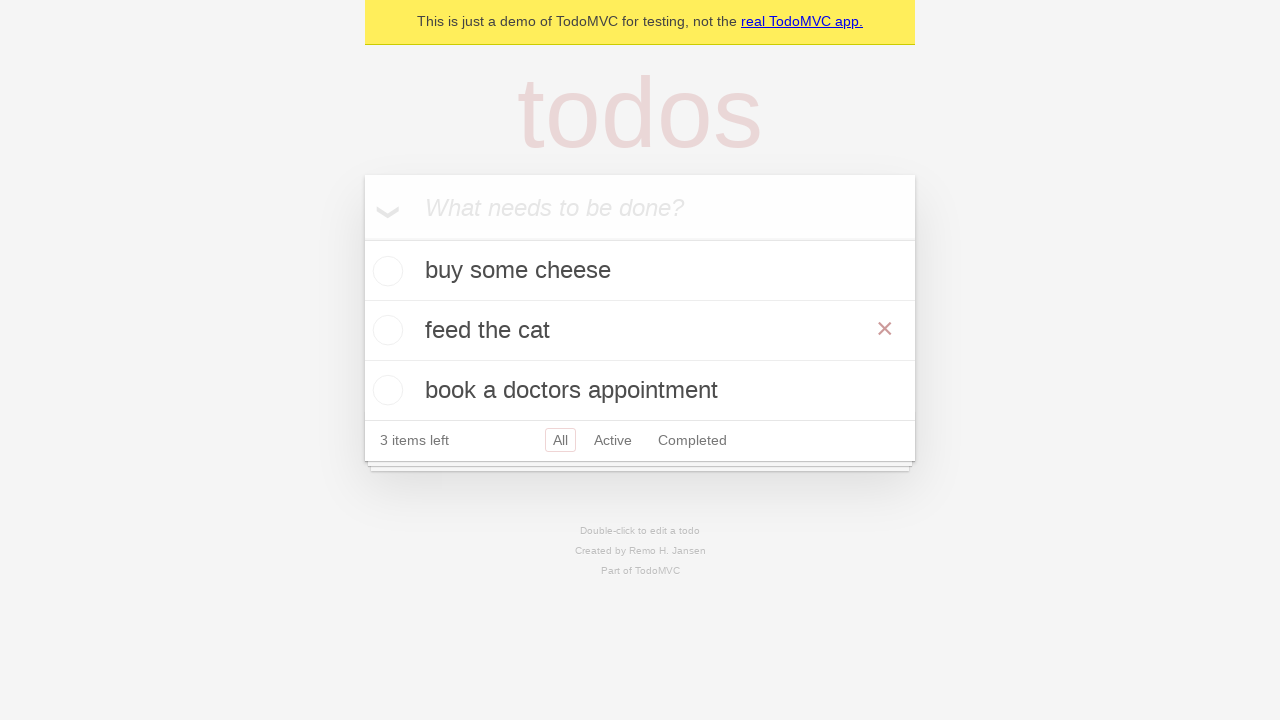